Tests the jQuery UI resizable widget by locating the resize handle element, demonstrating interaction with a resizable component

Starting URL: https://jqueryui.com/resources/demos/resizable/default.html

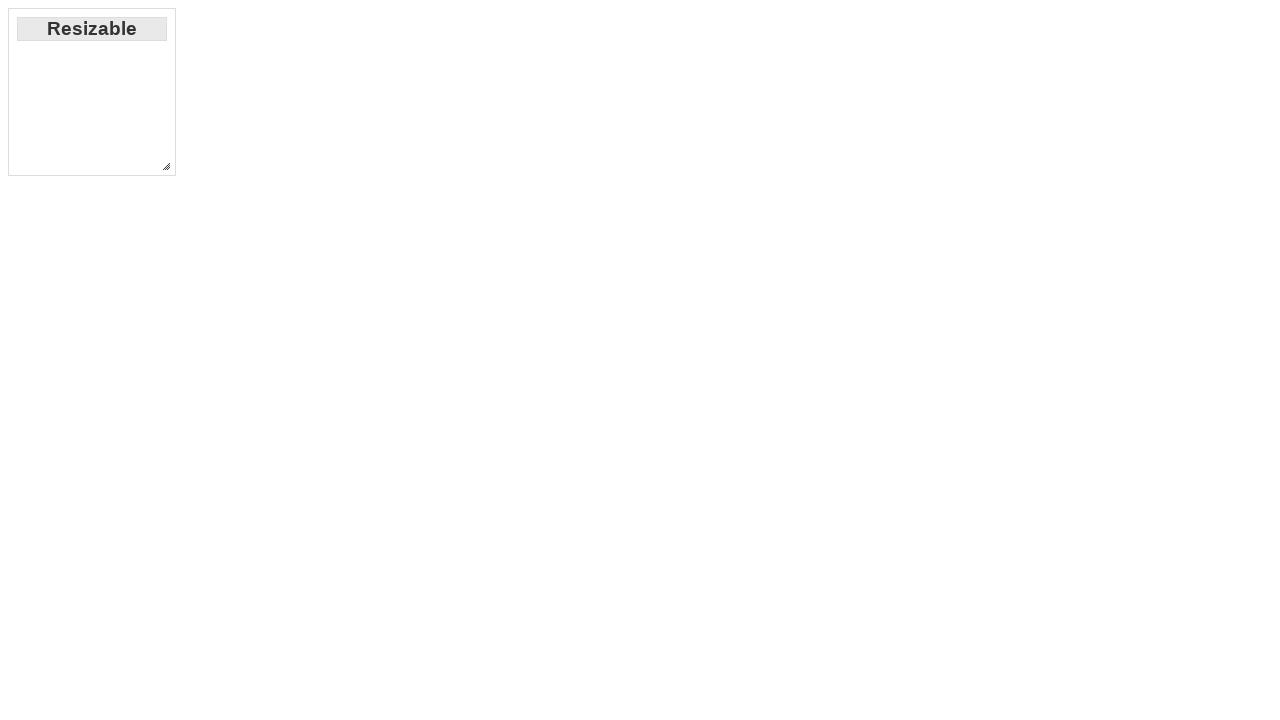

Waited for resize handle element to be visible
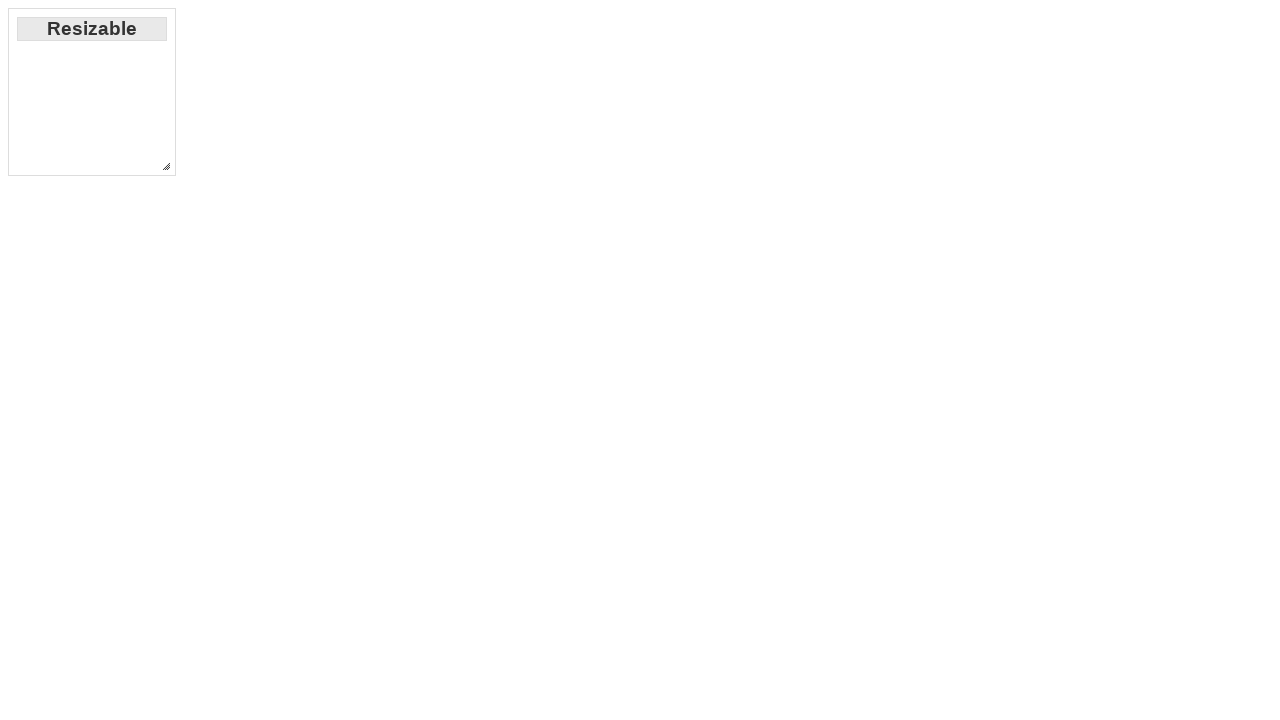

Located the southeast resize handle element
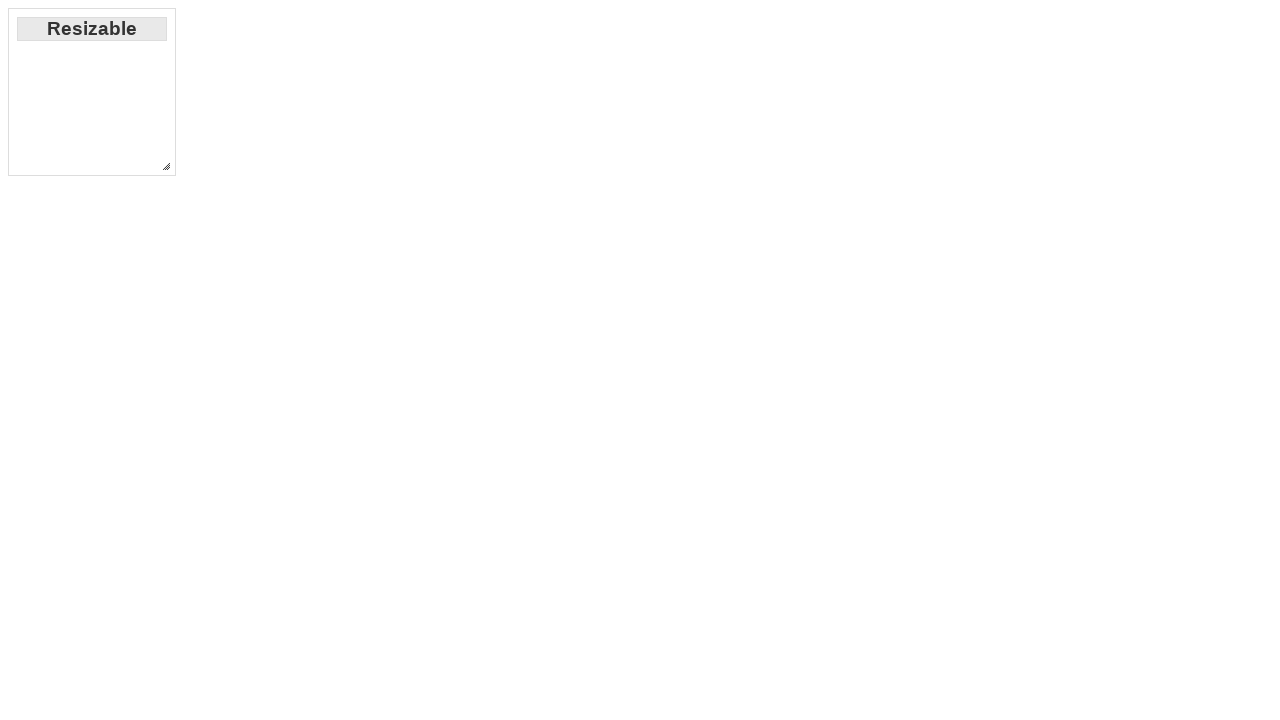

Dragged resize handle 100px right and 50px down to resize the element at (258, 208)
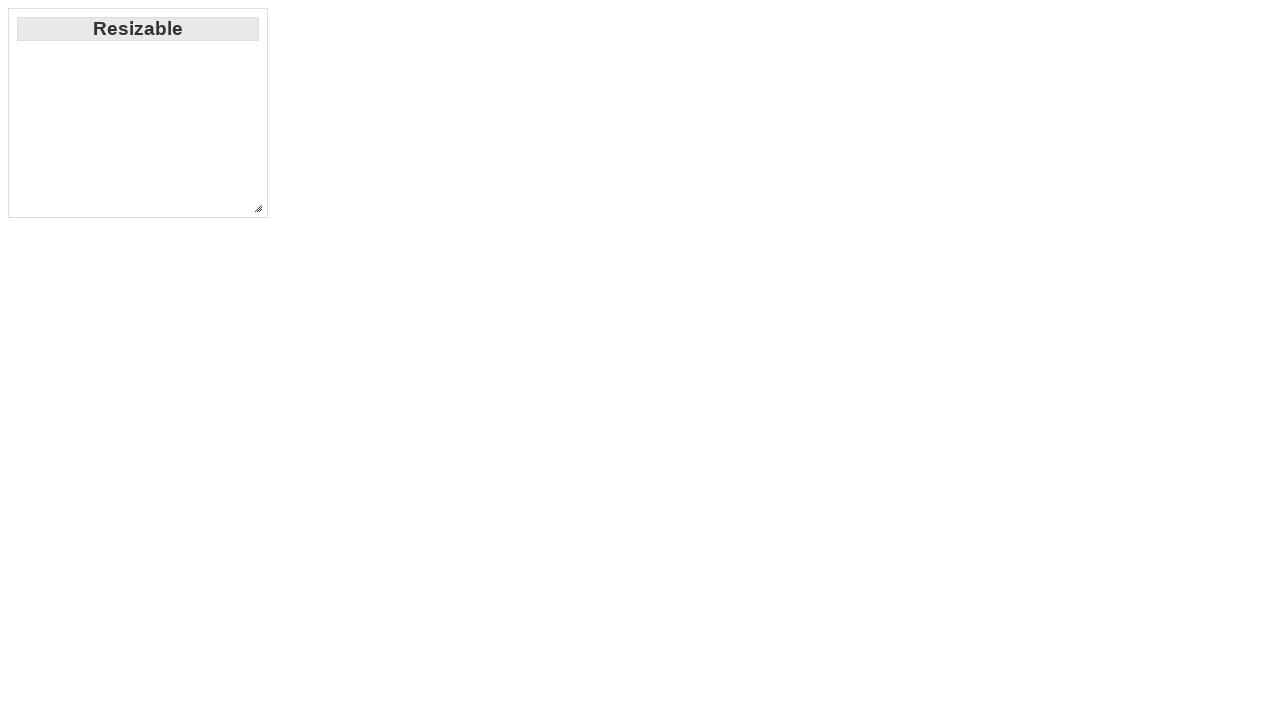

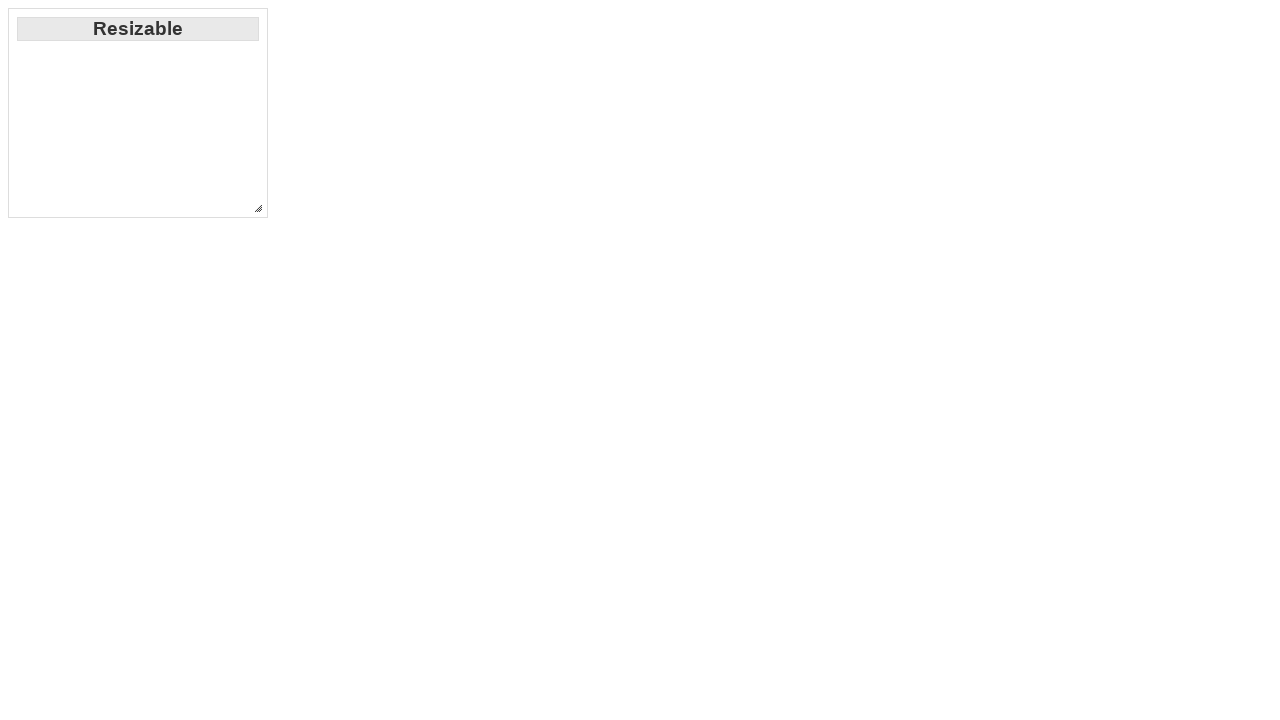